Tests successful account registration by filling all required fields

Starting URL: https://www.sharelane.com/cgi-bin/register.py

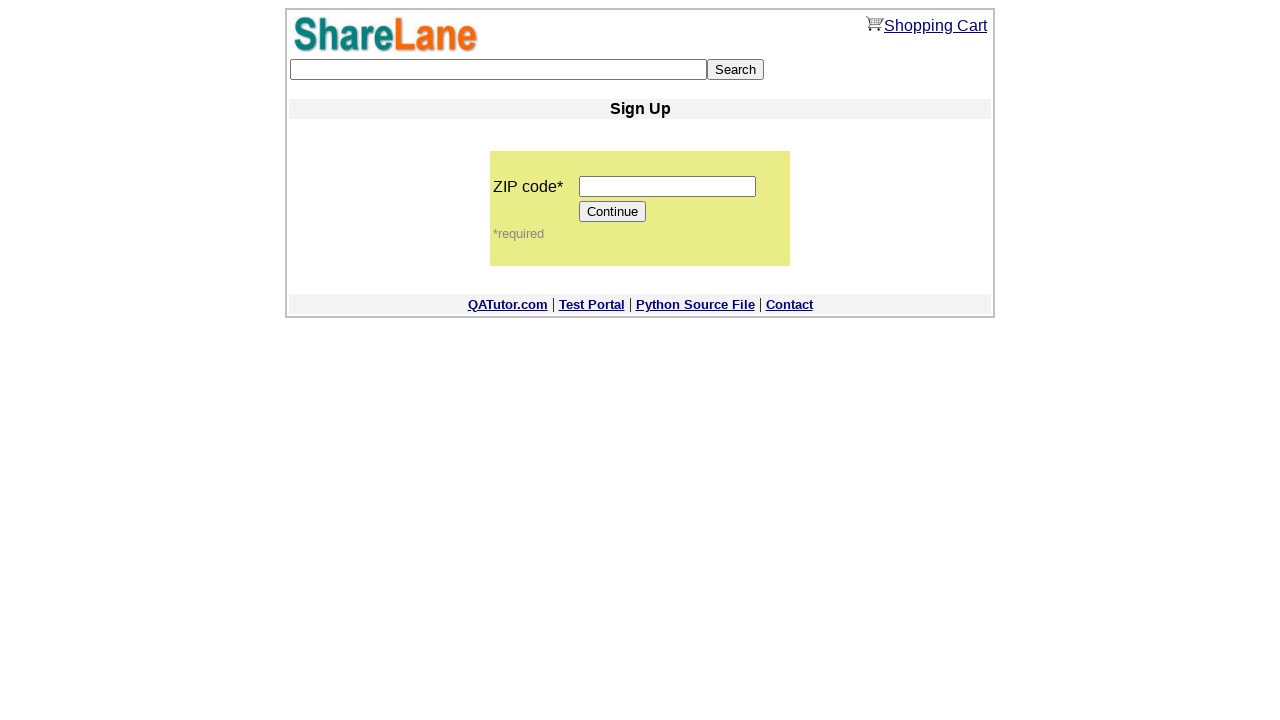

Entered zip code '11111' on input[name='zip_code']
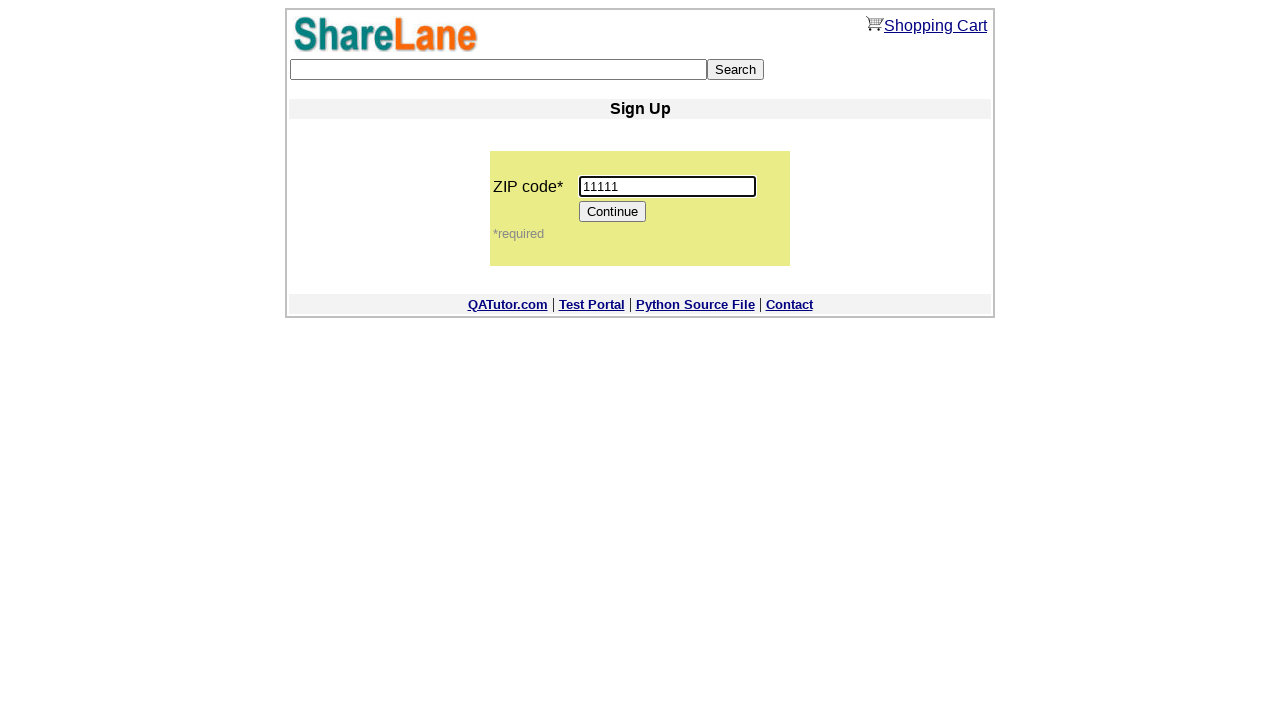

Clicked Continue button to proceed to registration form at (613, 212) on input[value='Continue']
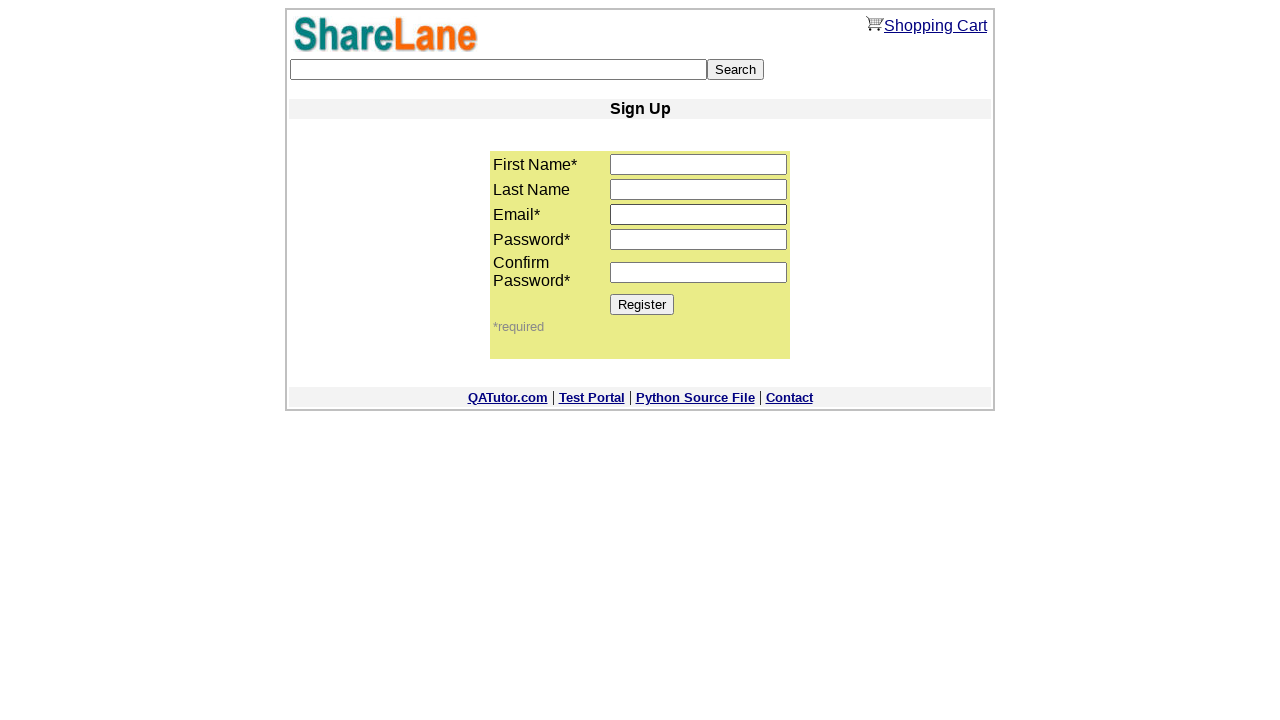

Entered first name 'John' on input[name='first_name']
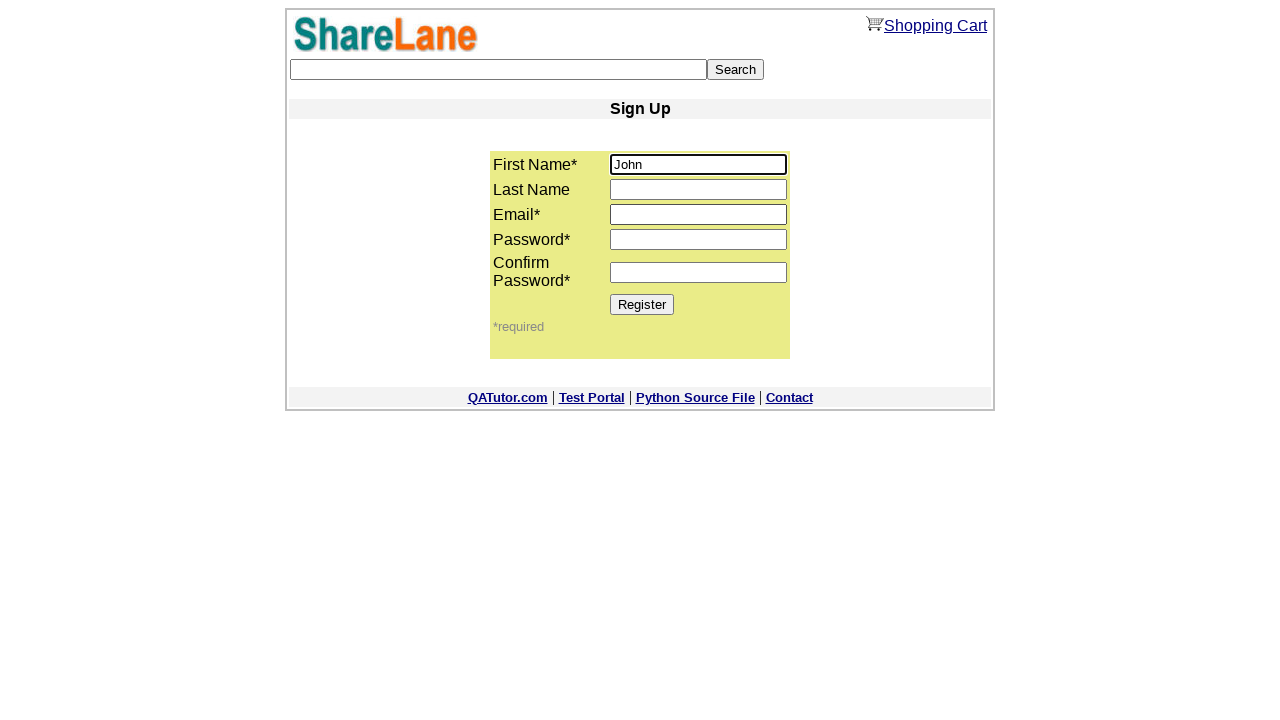

Entered last name 'Doe' on input[name='last_name']
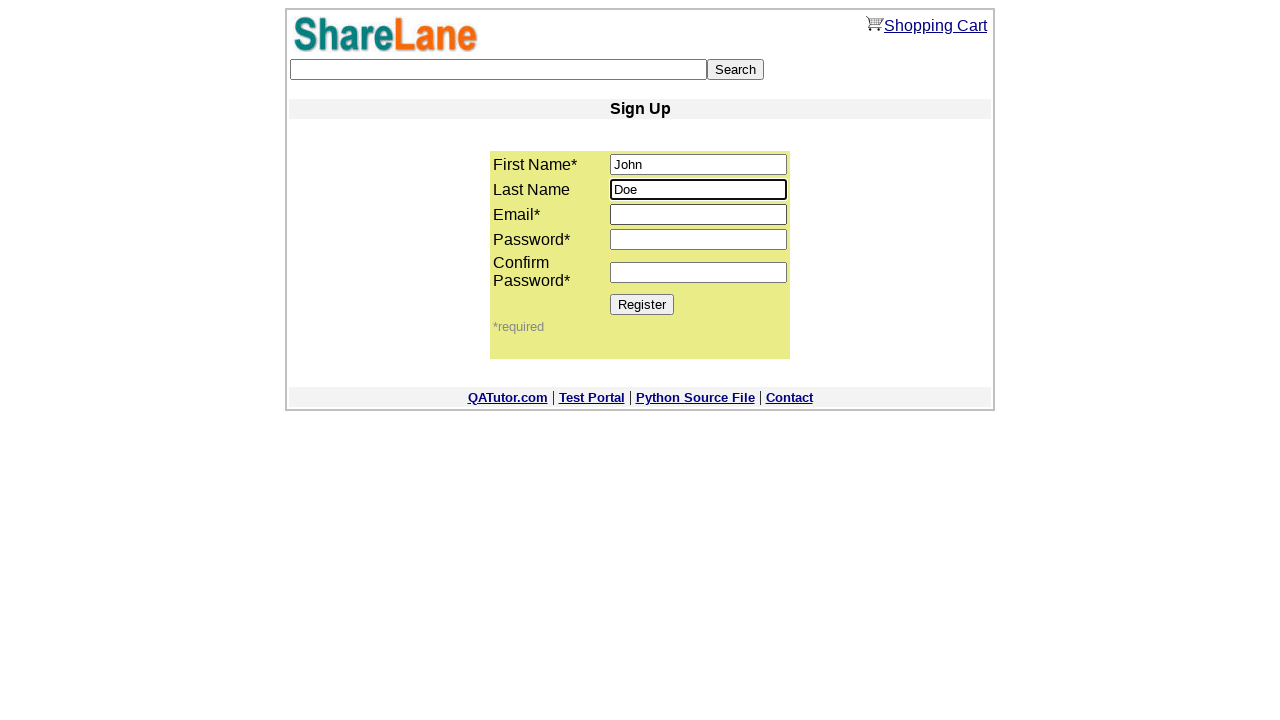

Entered email 'testuser847@example.com' on input[name='email']
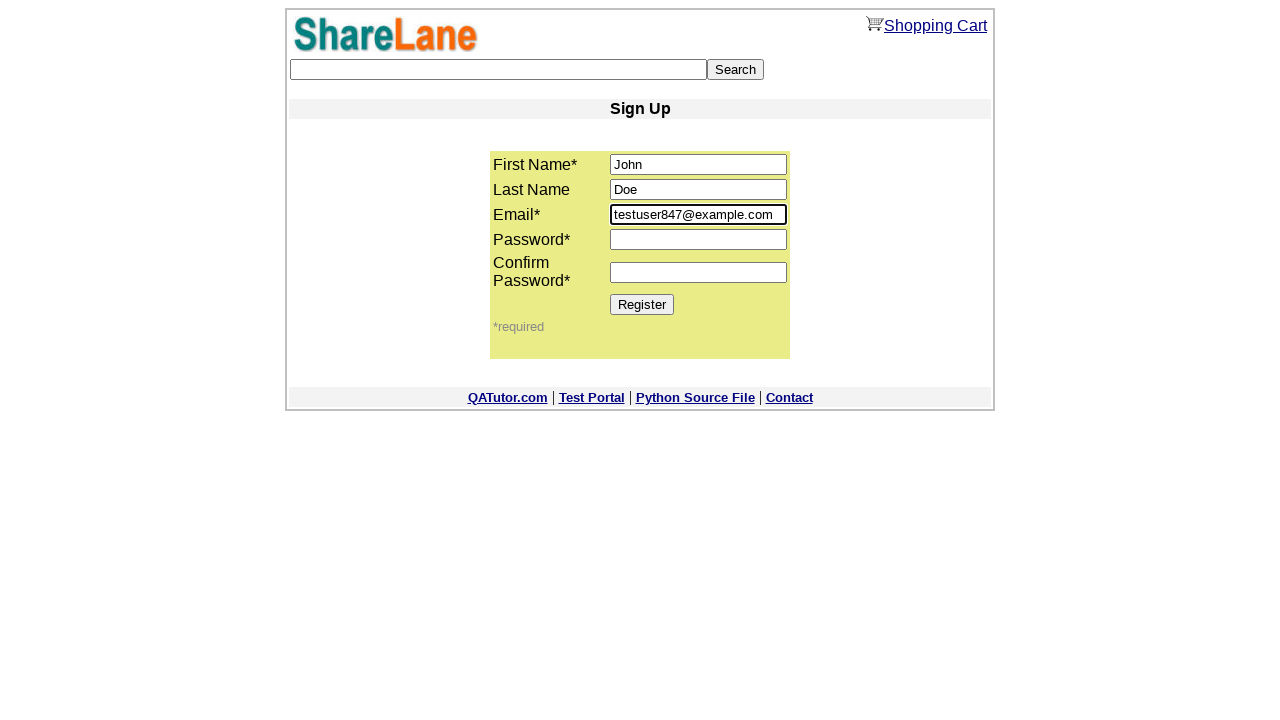

Entered password in first password field on input[name='password1']
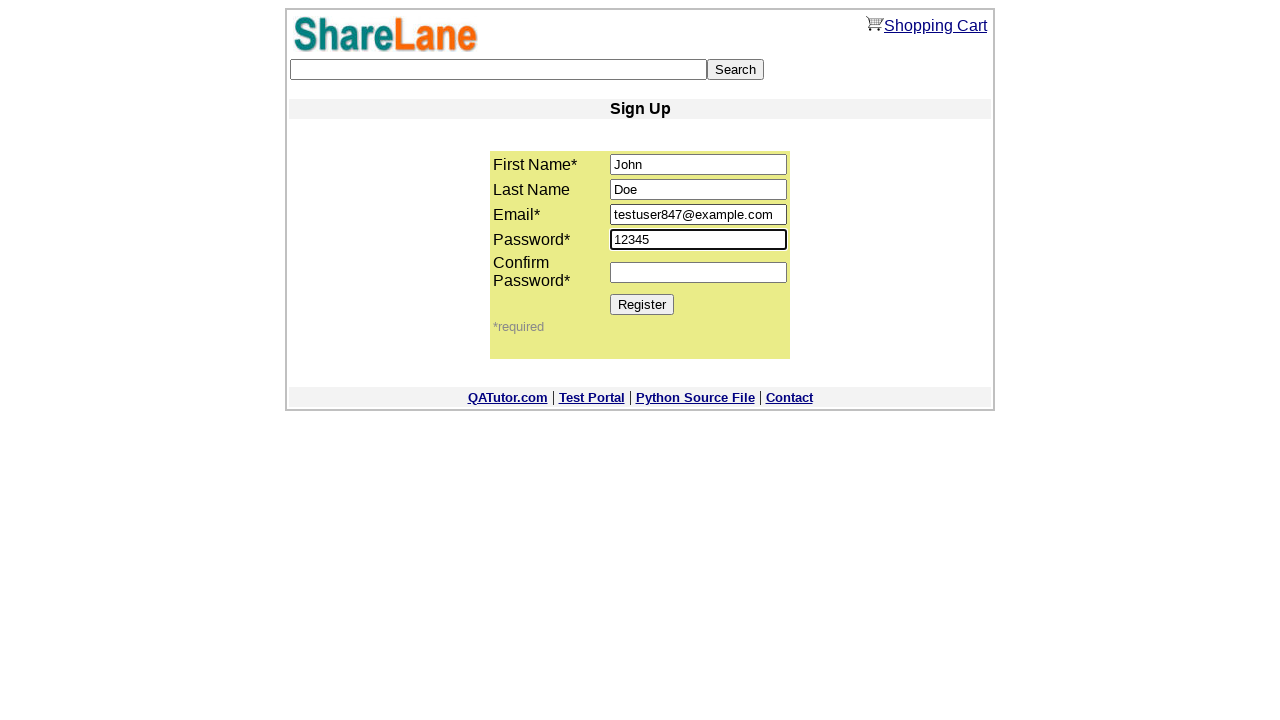

Entered password confirmation '12345' on input[name='password2']
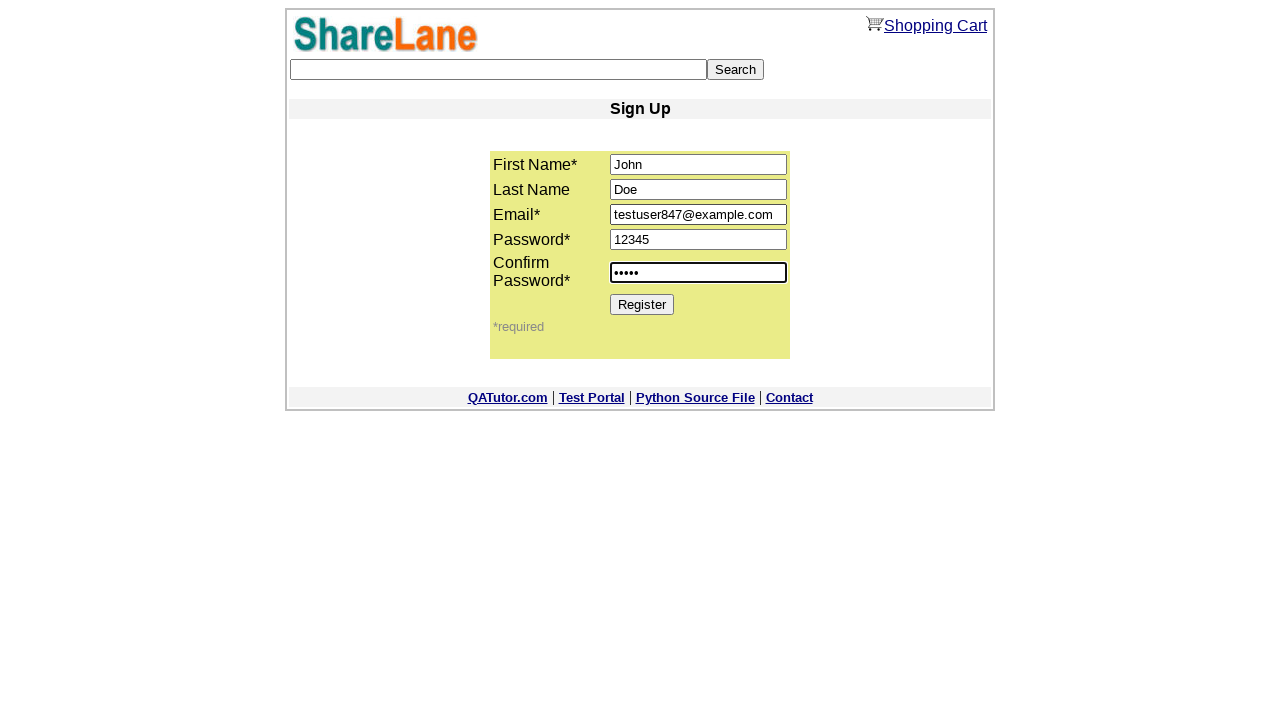

Clicked Register button to submit registration form at (642, 304) on input[value='Register']
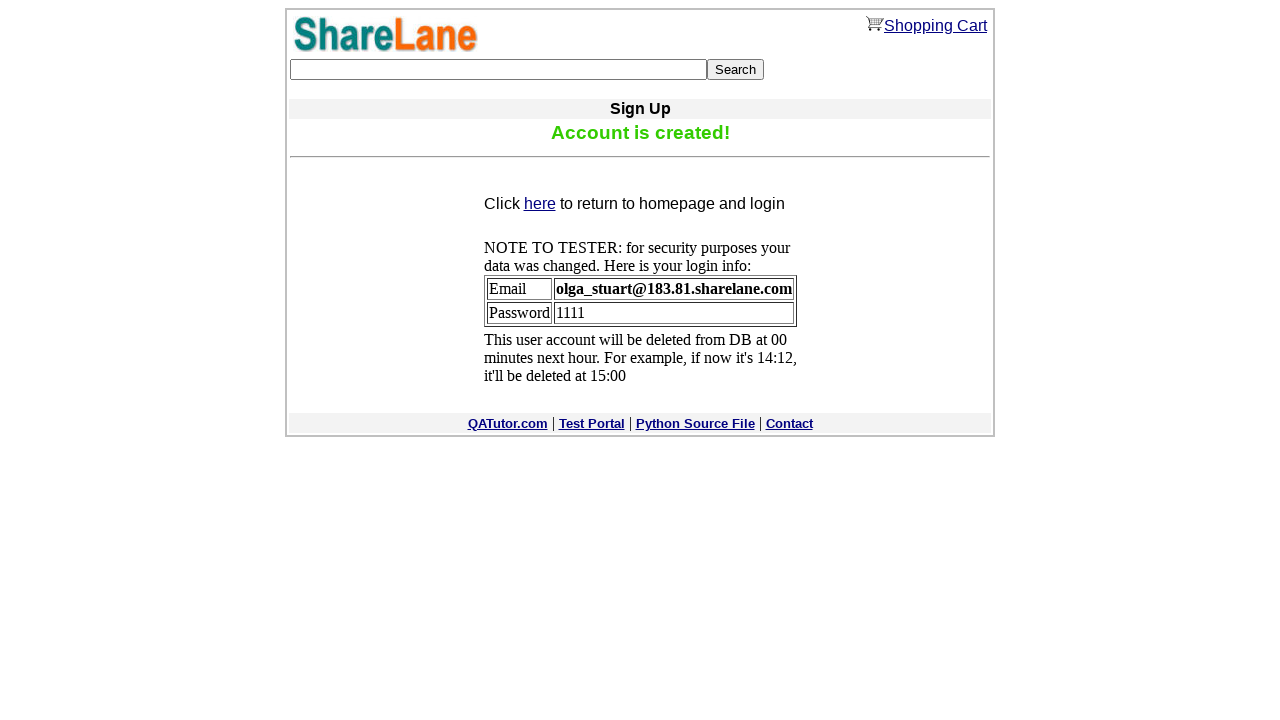

Registration confirmation message appeared
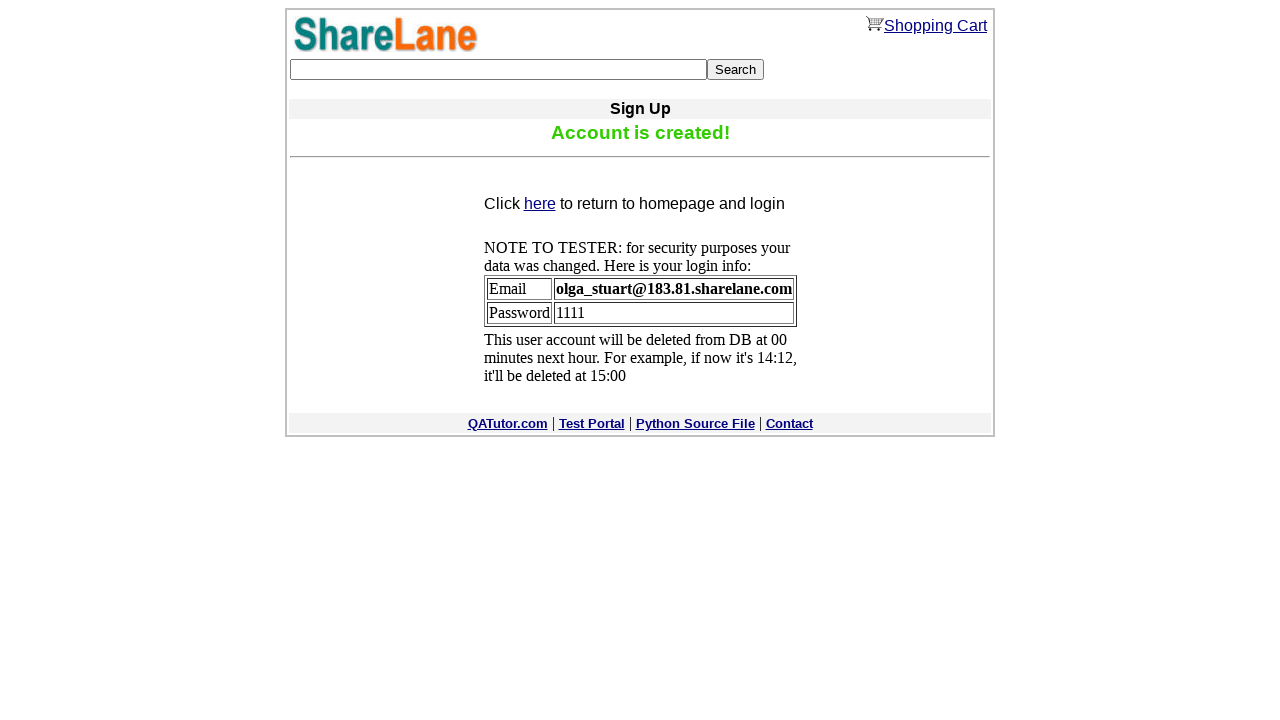

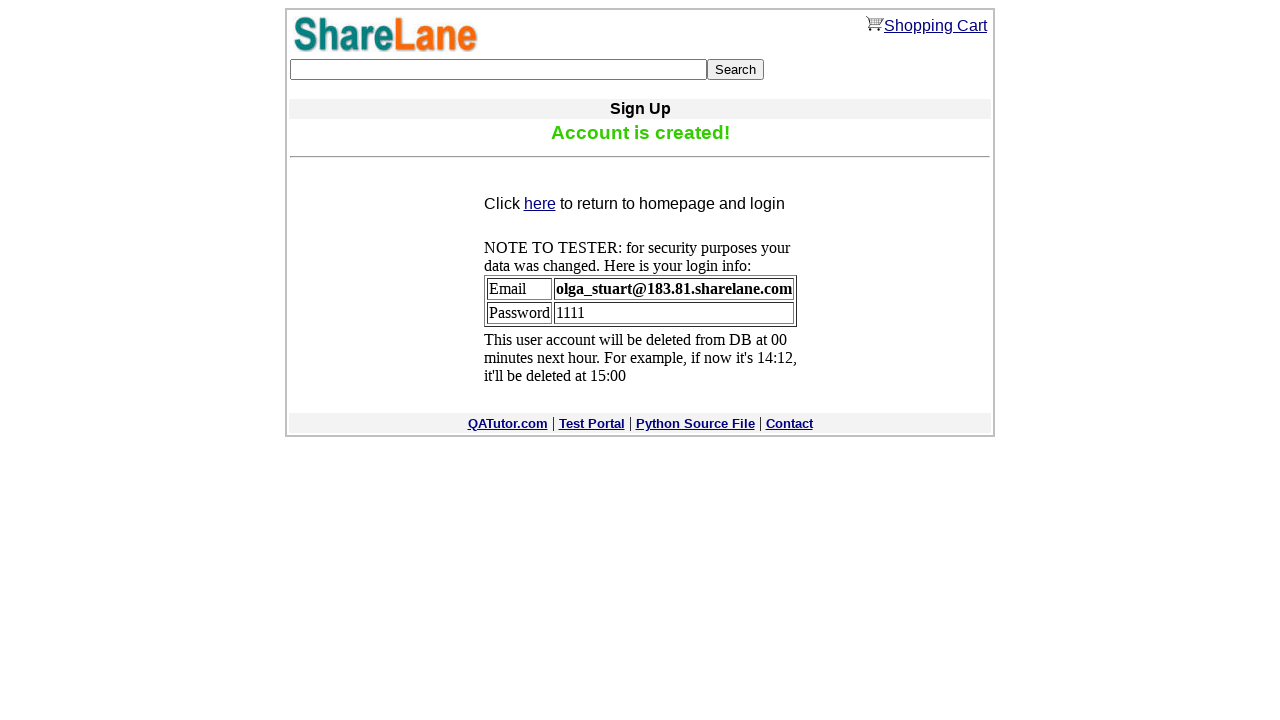